Tests that a todo item is removed when edited to an empty string

Starting URL: https://demo.playwright.dev/todomvc

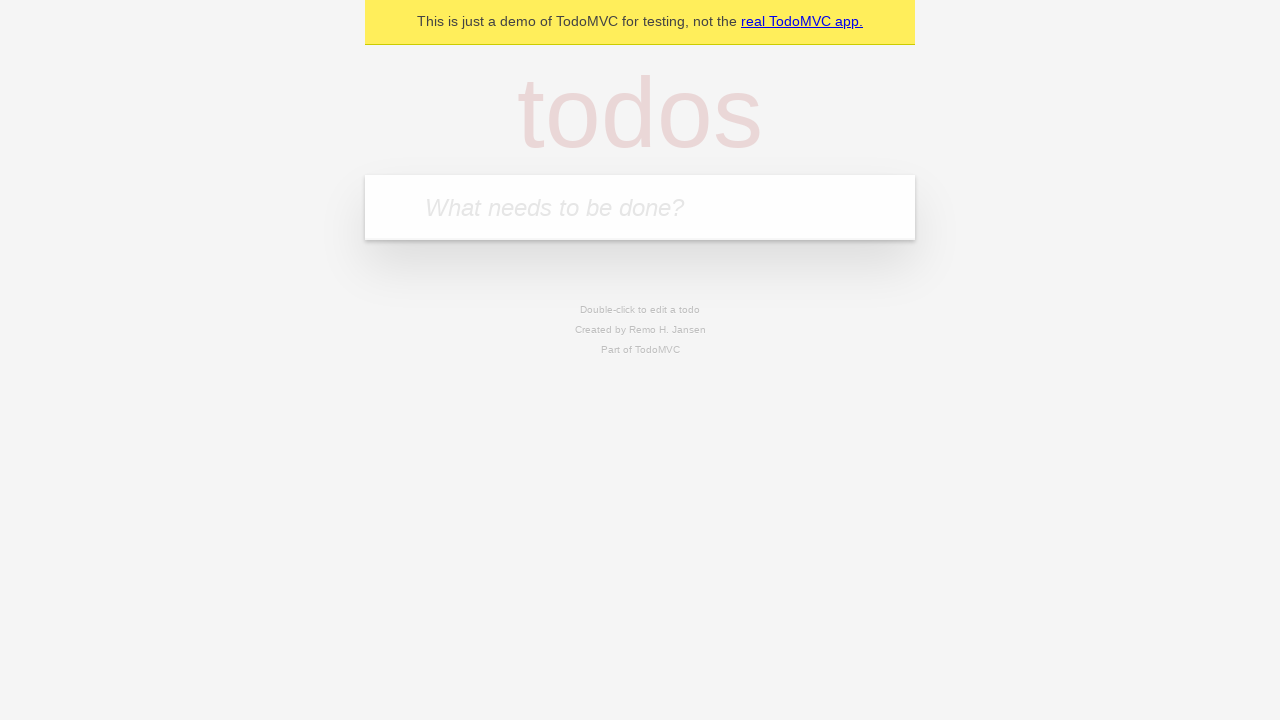

Filled todo input with 'buy some cheese' on internal:attr=[placeholder="What needs to be done?"i]
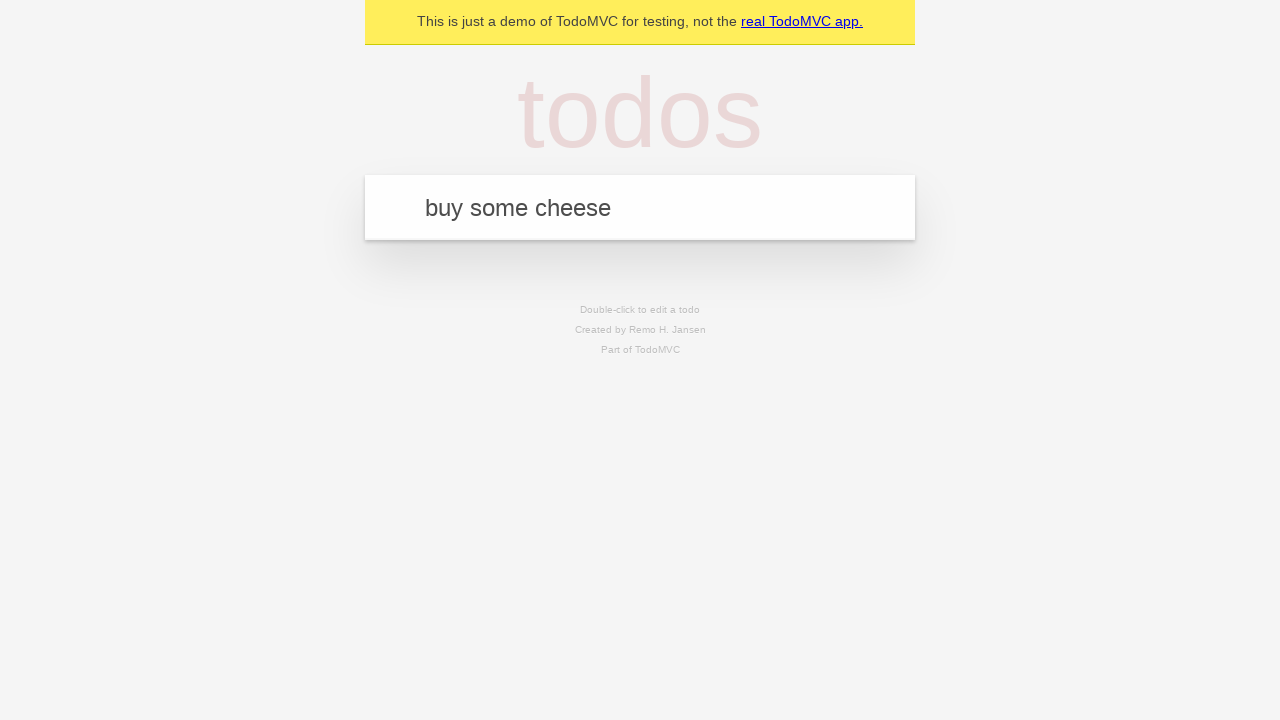

Pressed Enter to create todo 'buy some cheese' on internal:attr=[placeholder="What needs to be done?"i]
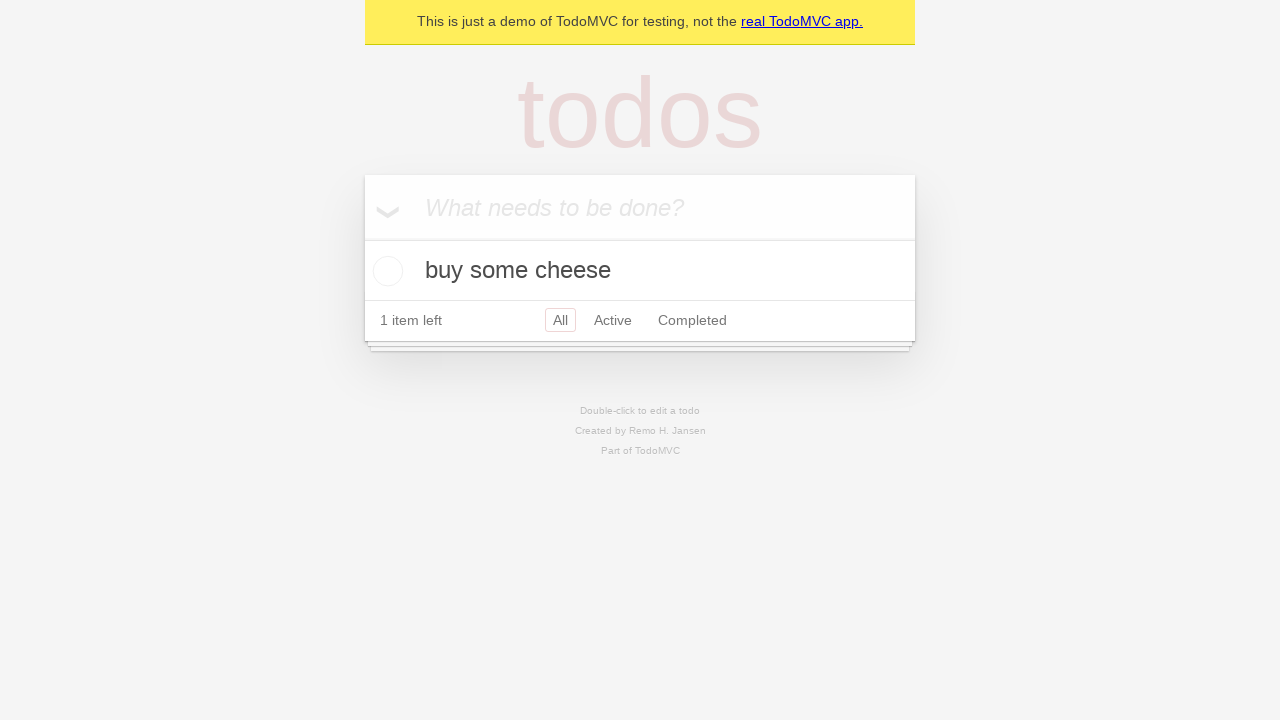

Filled todo input with 'feed the cat' on internal:attr=[placeholder="What needs to be done?"i]
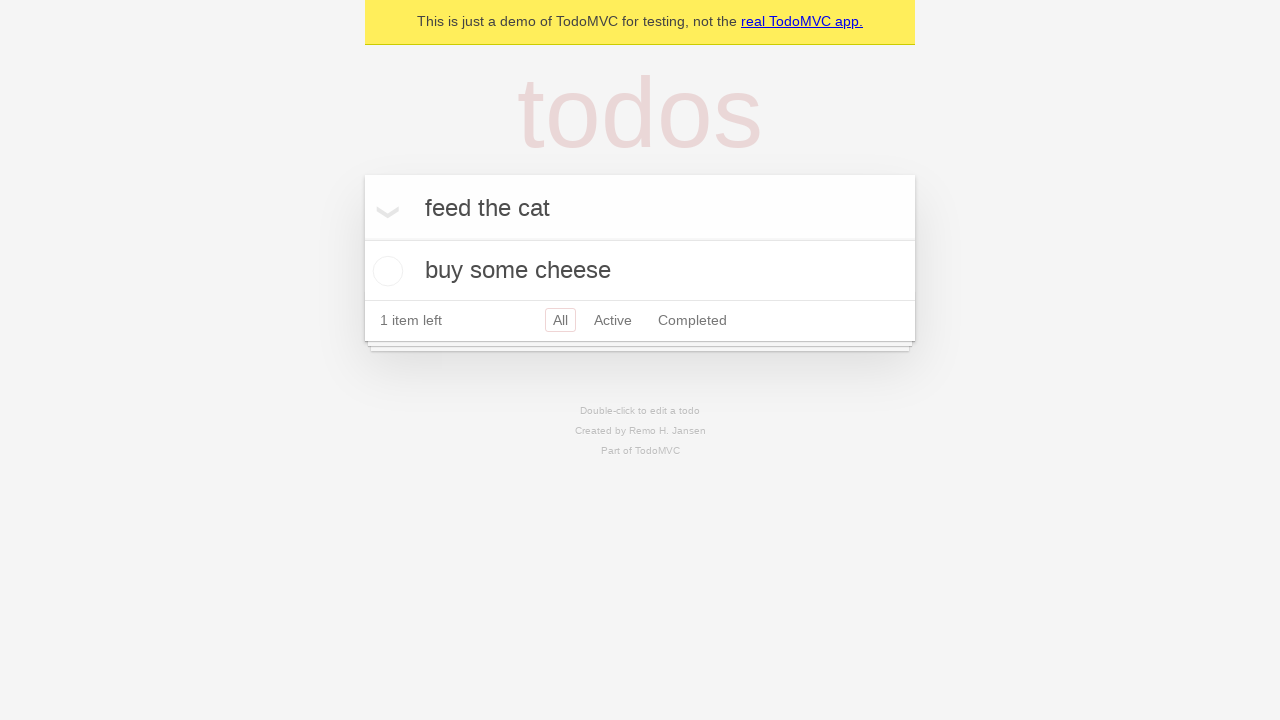

Pressed Enter to create todo 'feed the cat' on internal:attr=[placeholder="What needs to be done?"i]
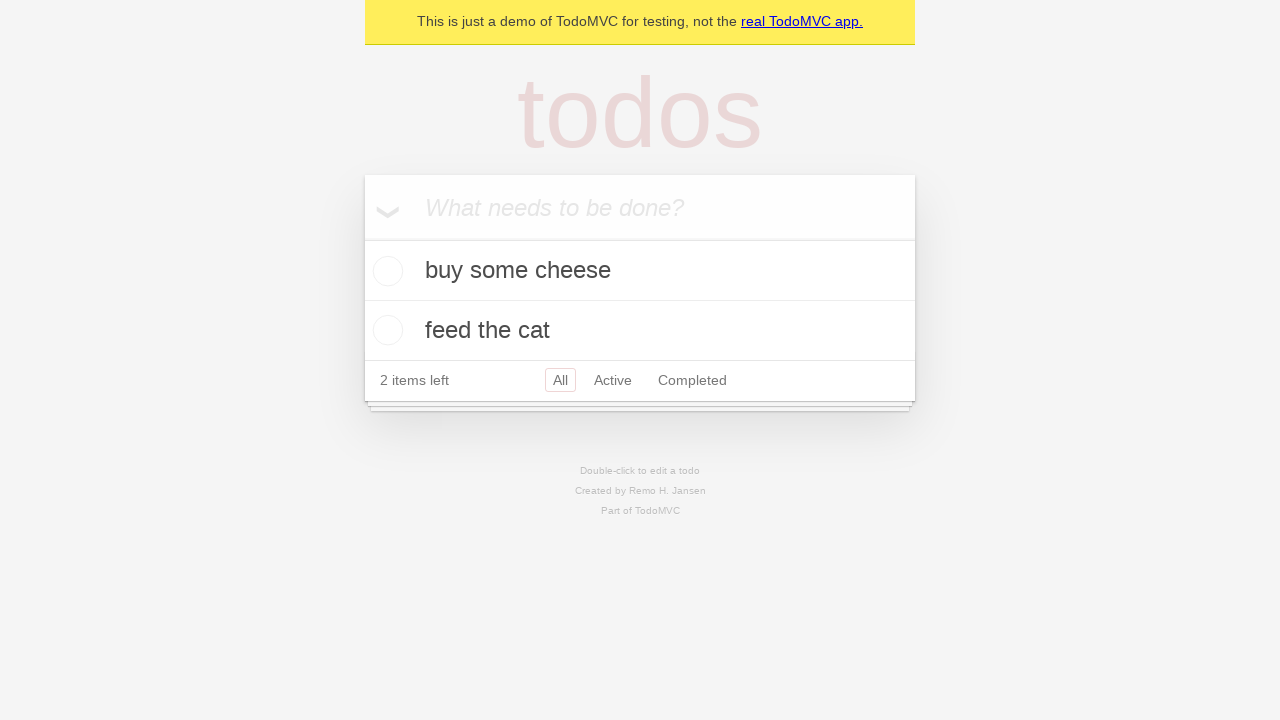

Filled todo input with 'book a doctors appointment' on internal:attr=[placeholder="What needs to be done?"i]
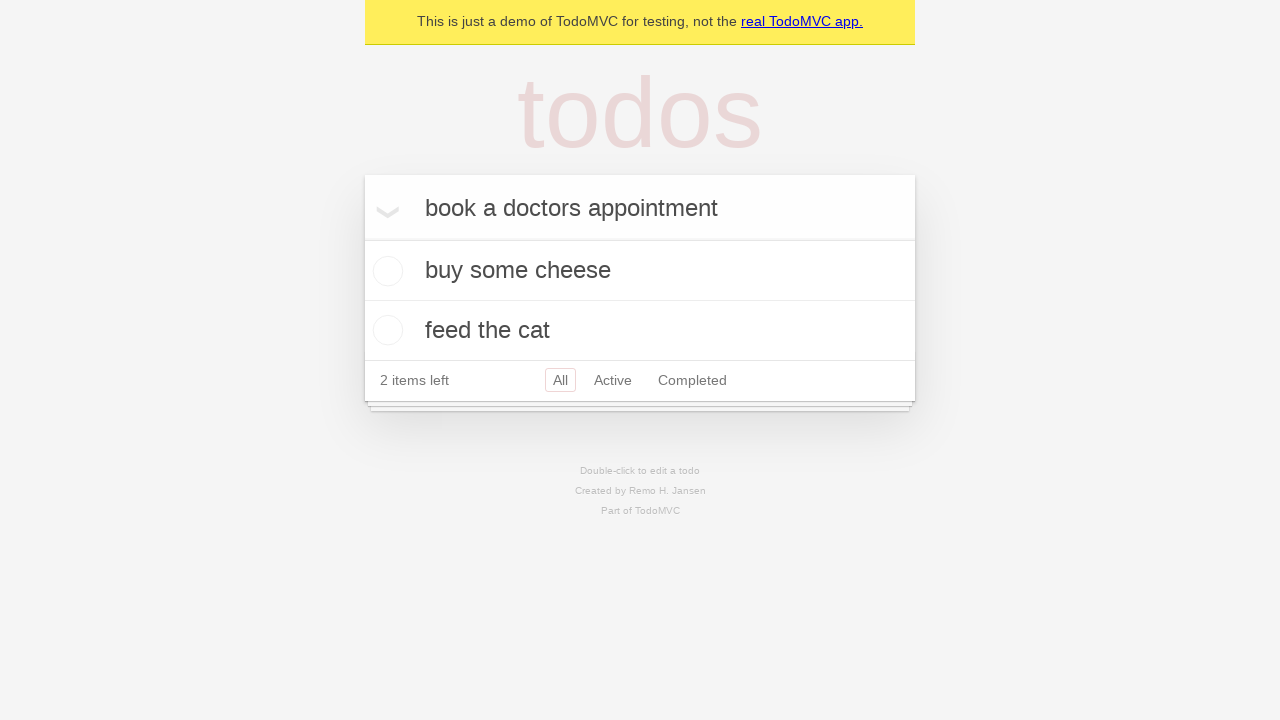

Pressed Enter to create todo 'book a doctors appointment' on internal:attr=[placeholder="What needs to be done?"i]
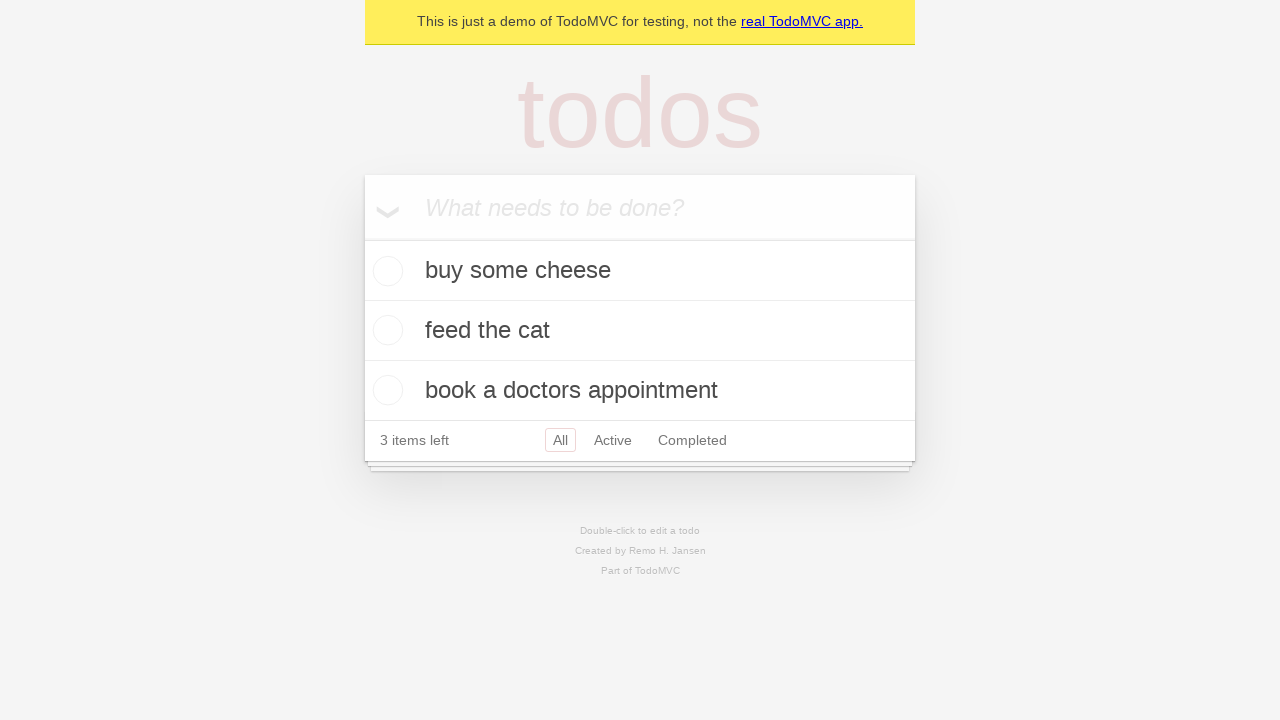

Waited for all 3 todo items to be created
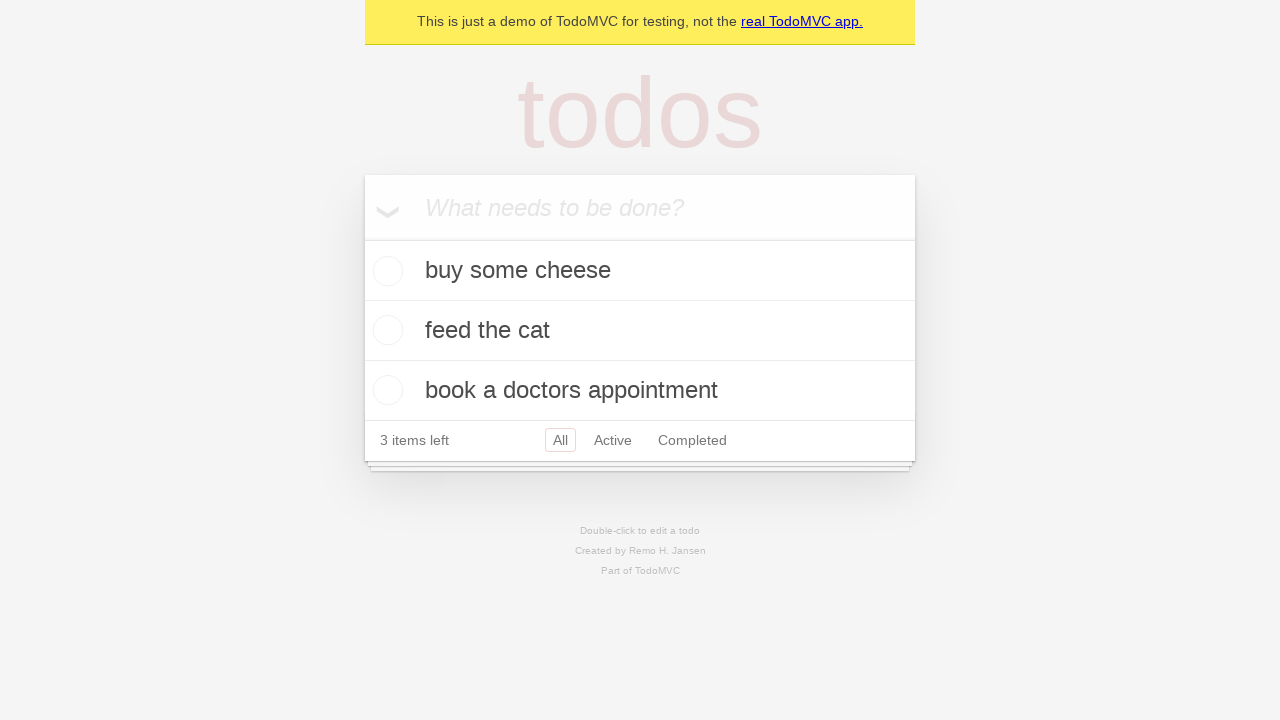

Double-clicked the second todo item to enter edit mode at (640, 331) on internal:testid=[data-testid="todo-item"s] >> nth=1
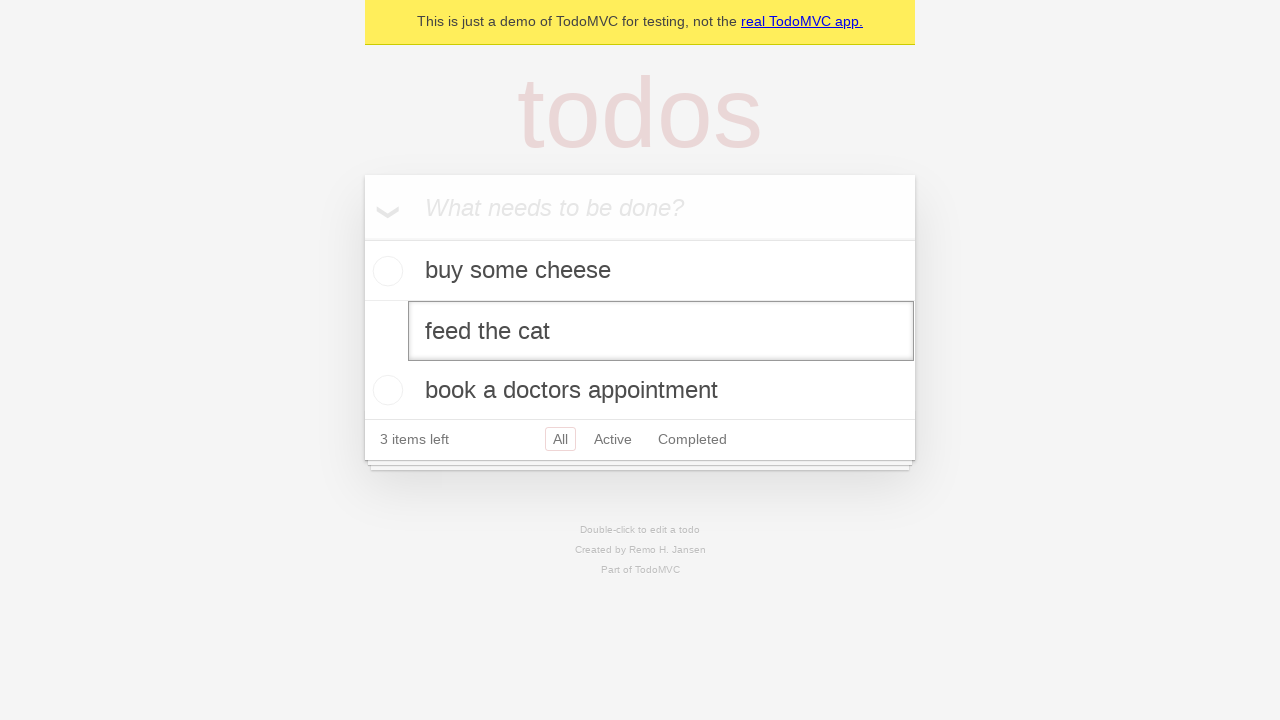

Cleared the edit input field (set to empty string) on internal:testid=[data-testid="todo-item"s] >> nth=1 >> internal:role=textbox[nam
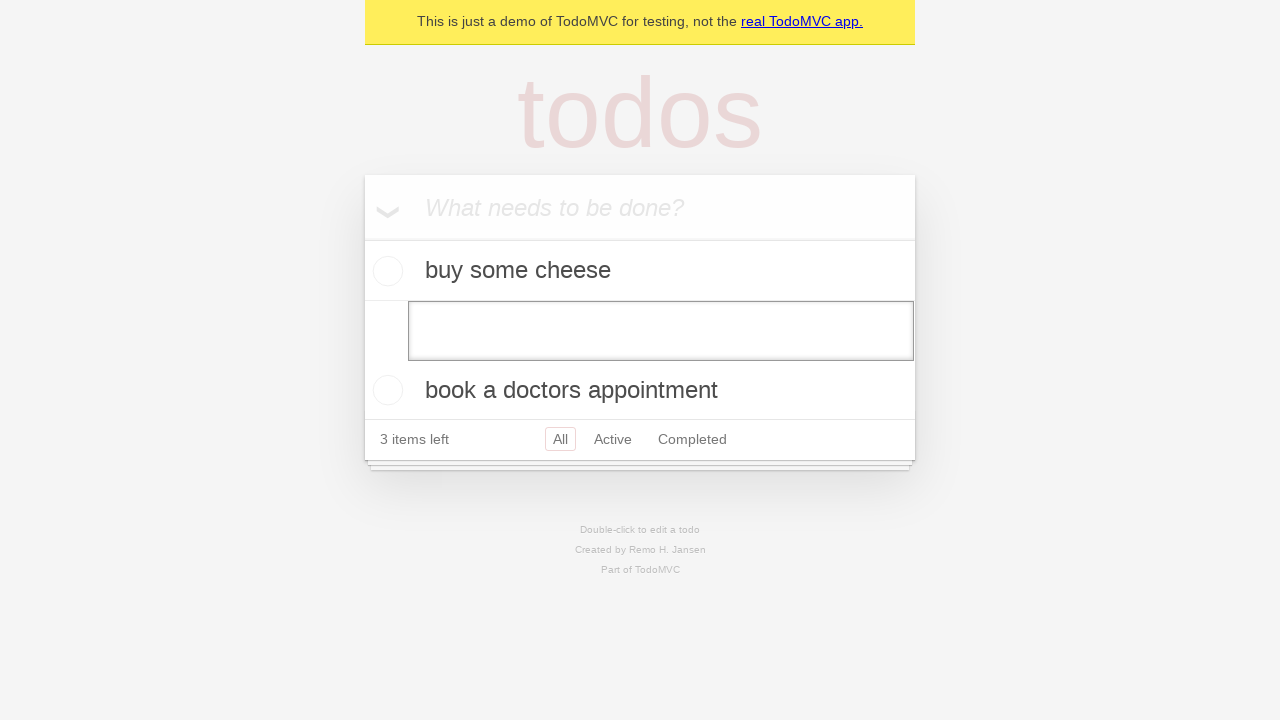

Pressed Enter to confirm edit with empty string, removing the todo item on internal:testid=[data-testid="todo-item"s] >> nth=1 >> internal:role=textbox[nam
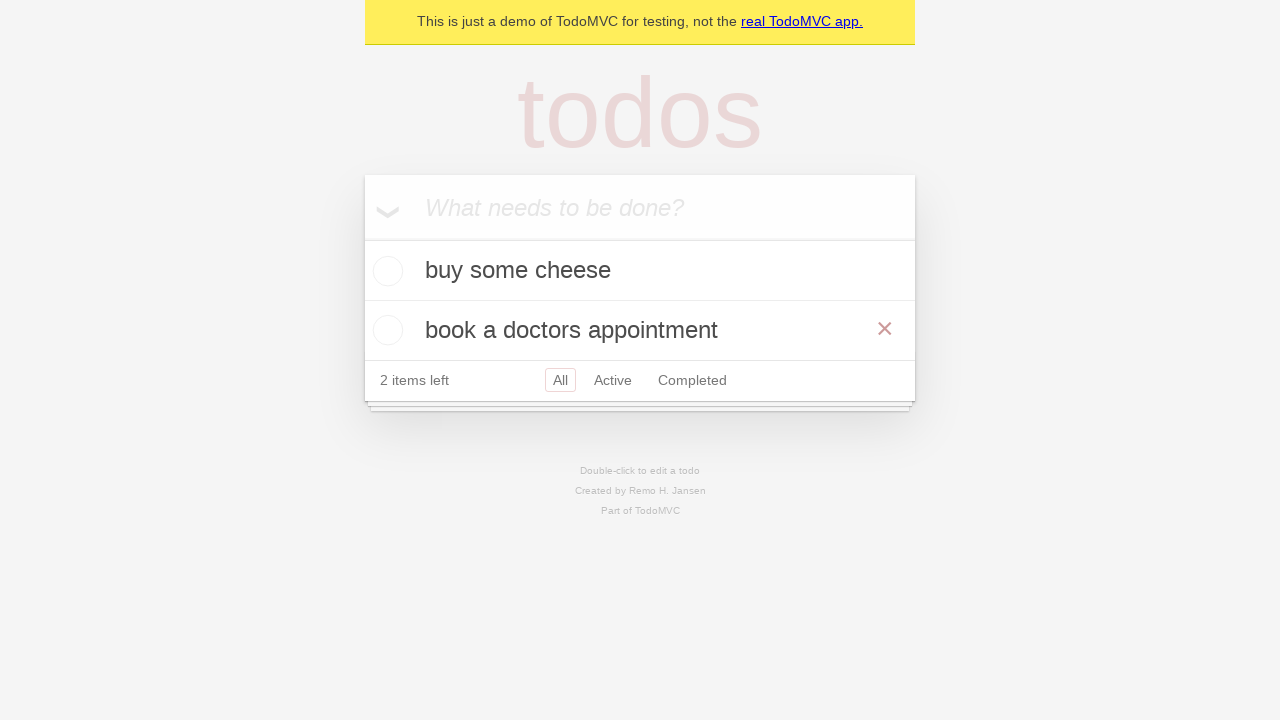

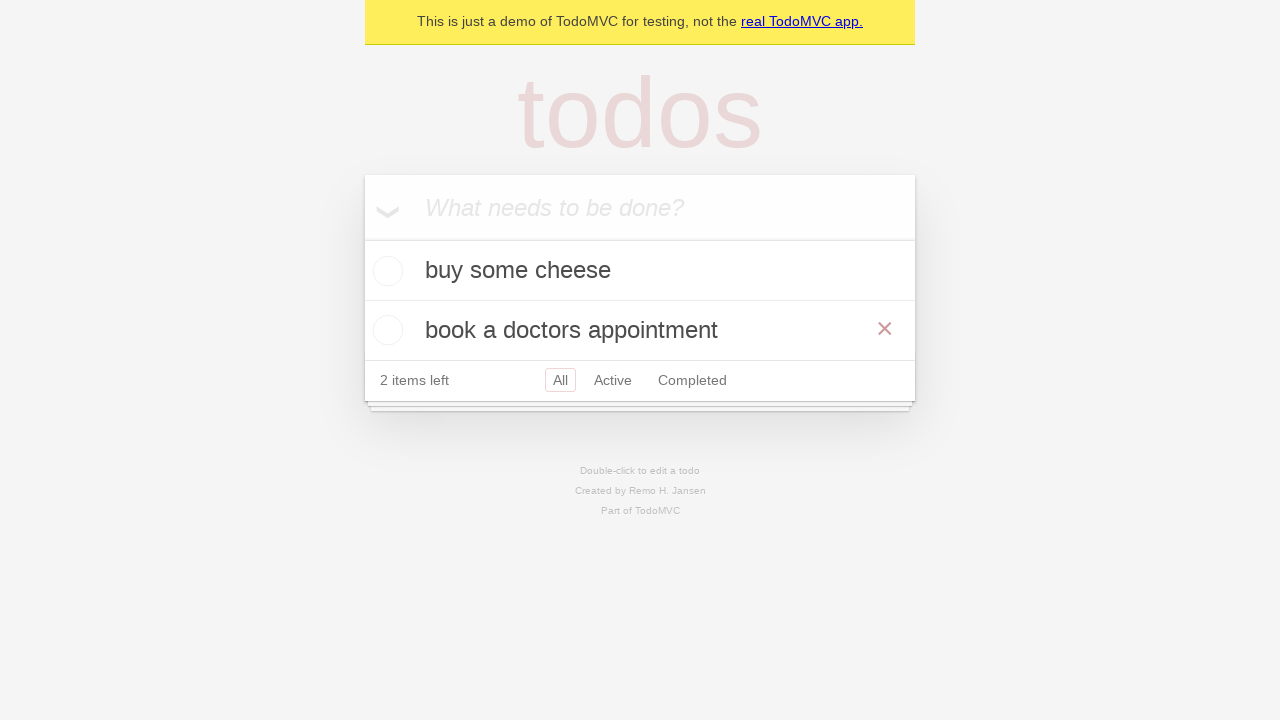